Tests inserting an owner's phone number into the contact phone field in the appointment form.

Starting URL: https://test-a-pet.vercel.app/

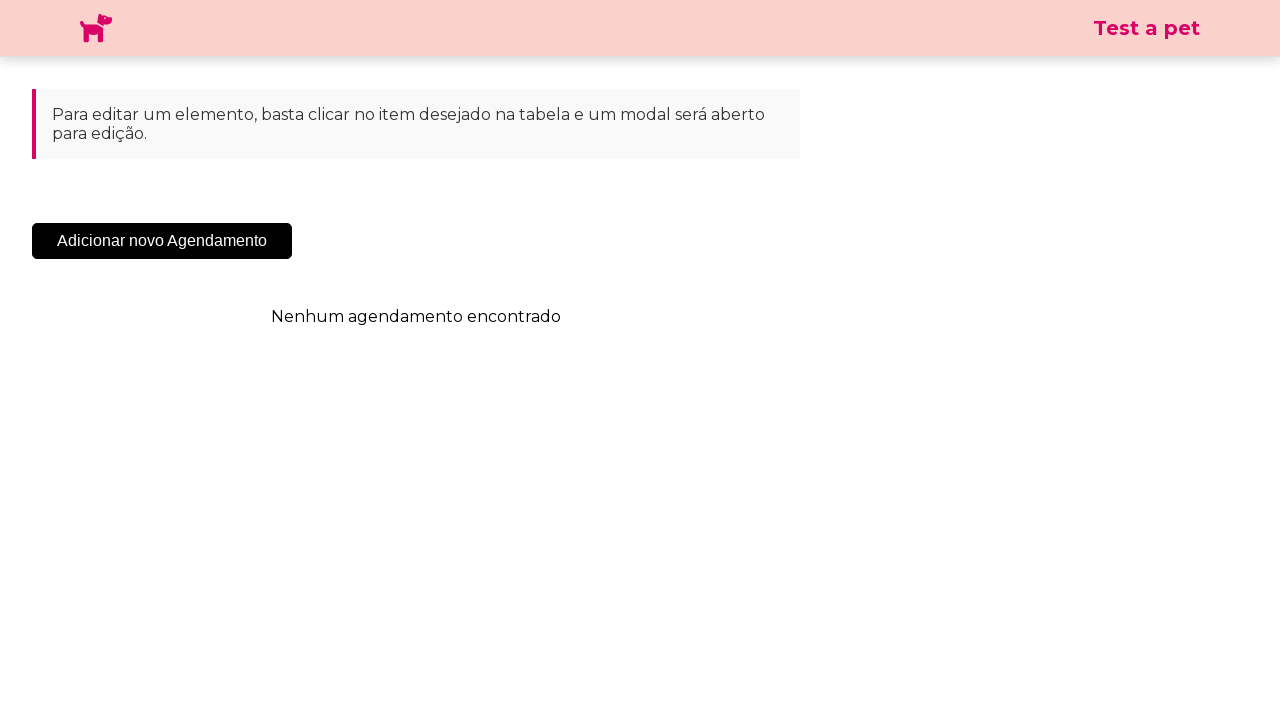

Clicked 'Adicionar Novo Agendamento' button to open appointment form at (162, 241) on .sc-cHqXqK.kZzwzX
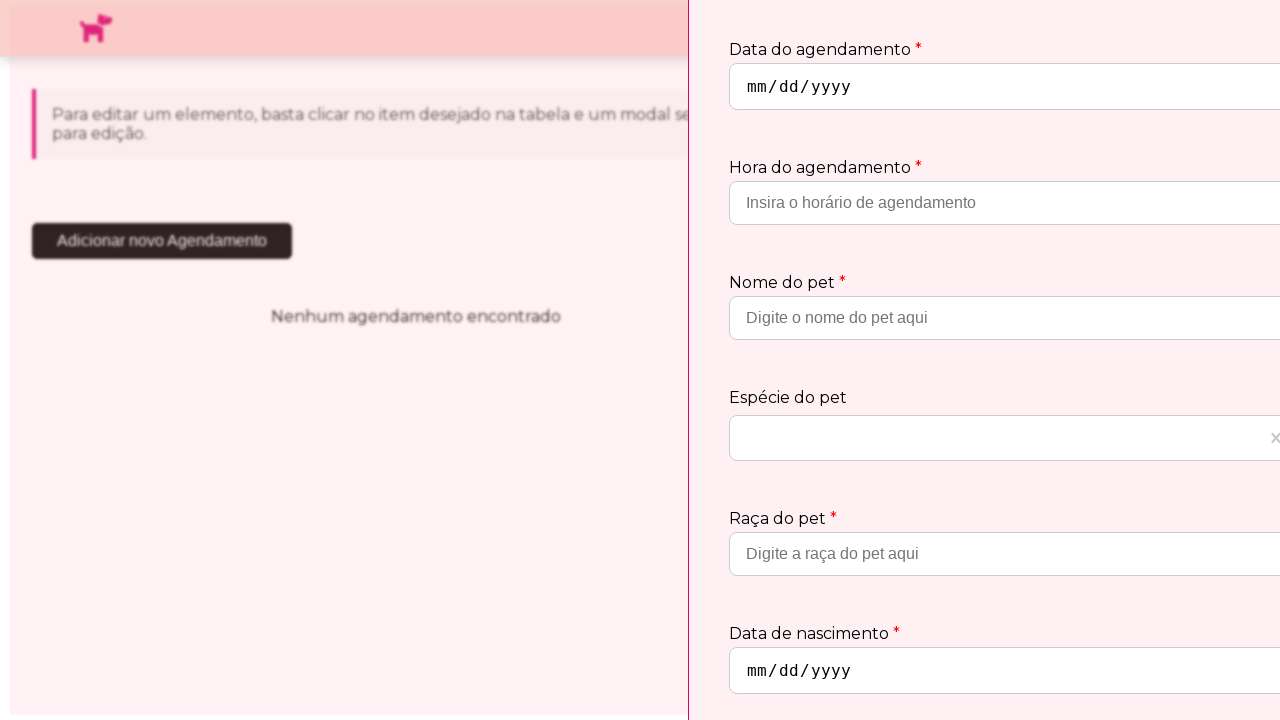

Appointment form modal loaded successfully
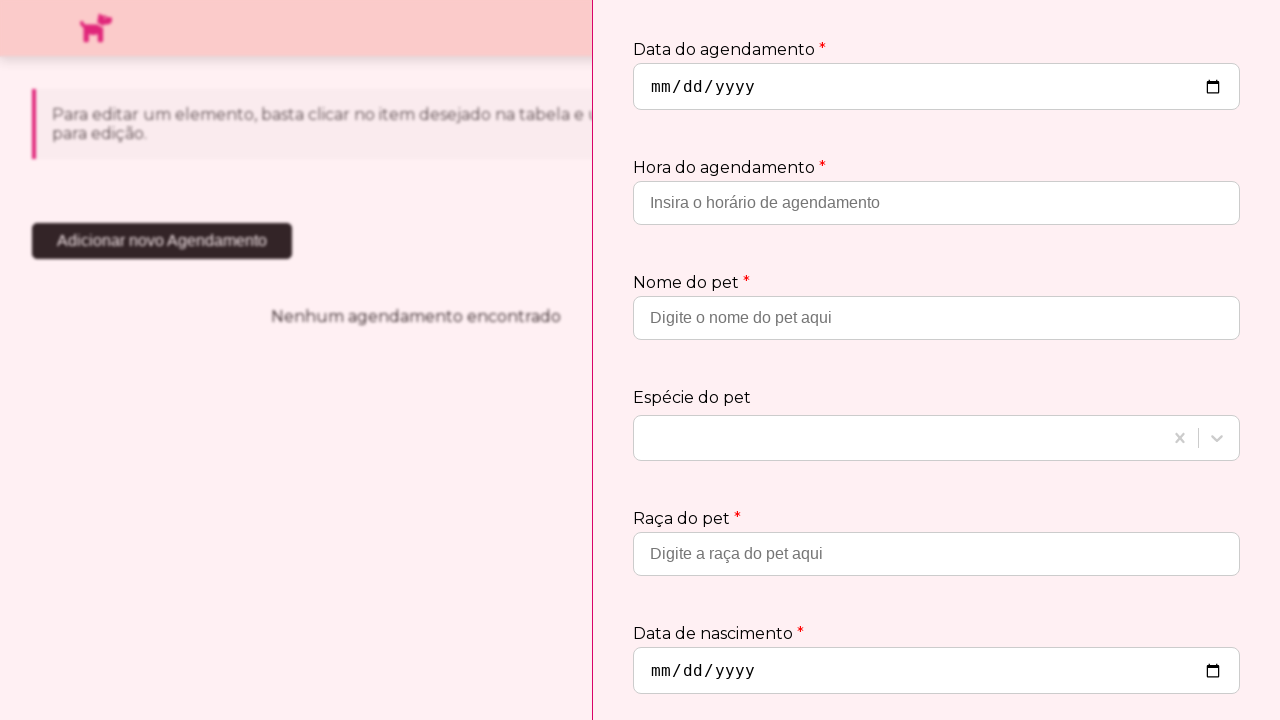

Filled contact phone field with '555-123-4567' on input[placeholder='Insira o telefone de contato']
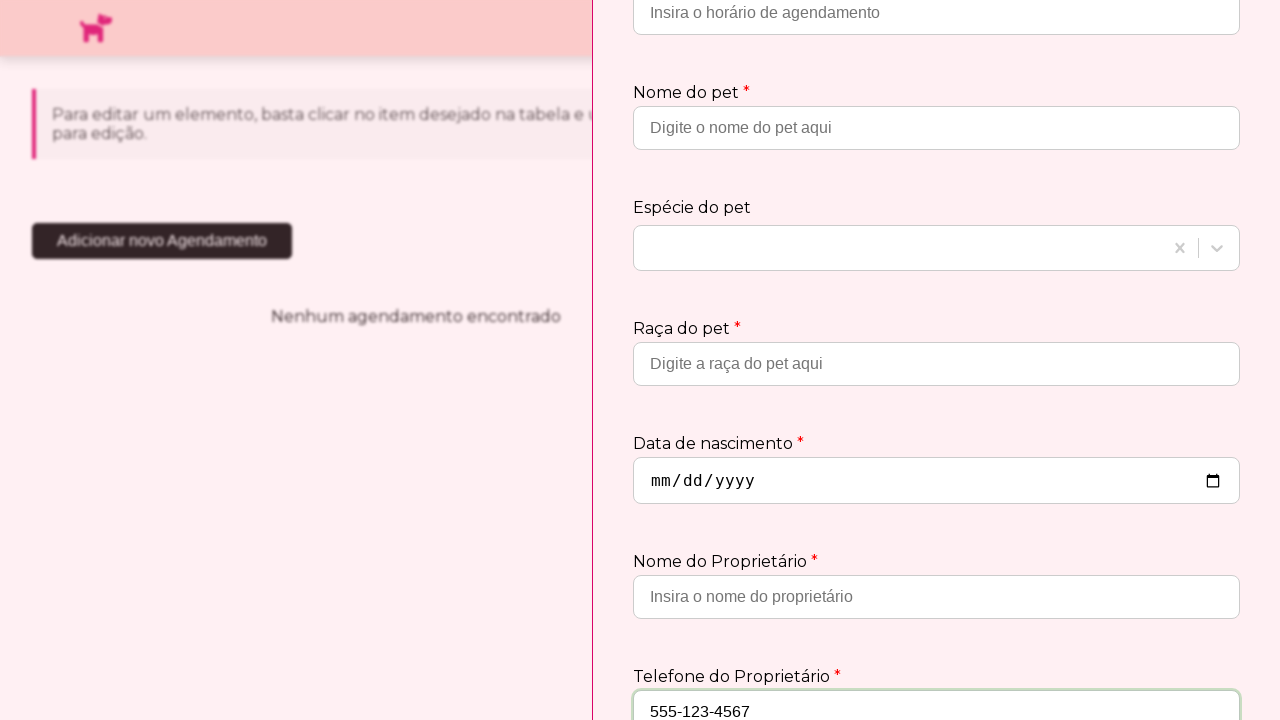

Verified that phone number '555-123-4567' was correctly entered in contact field
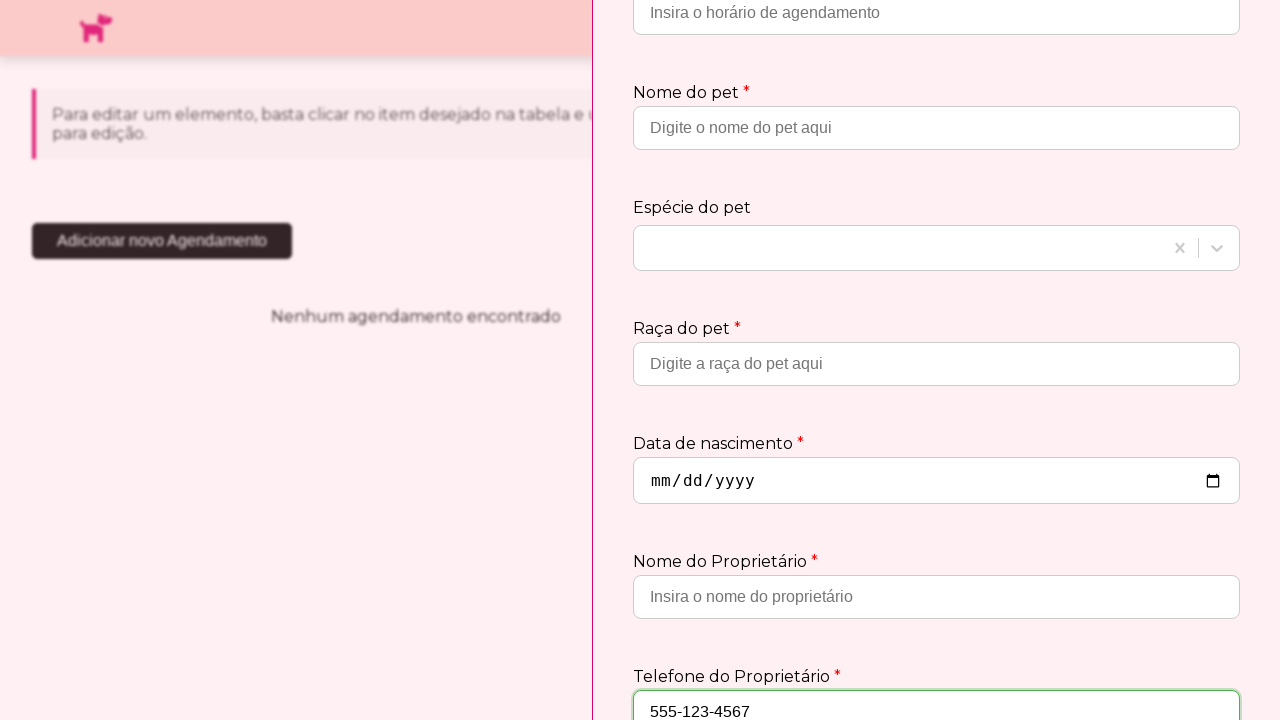

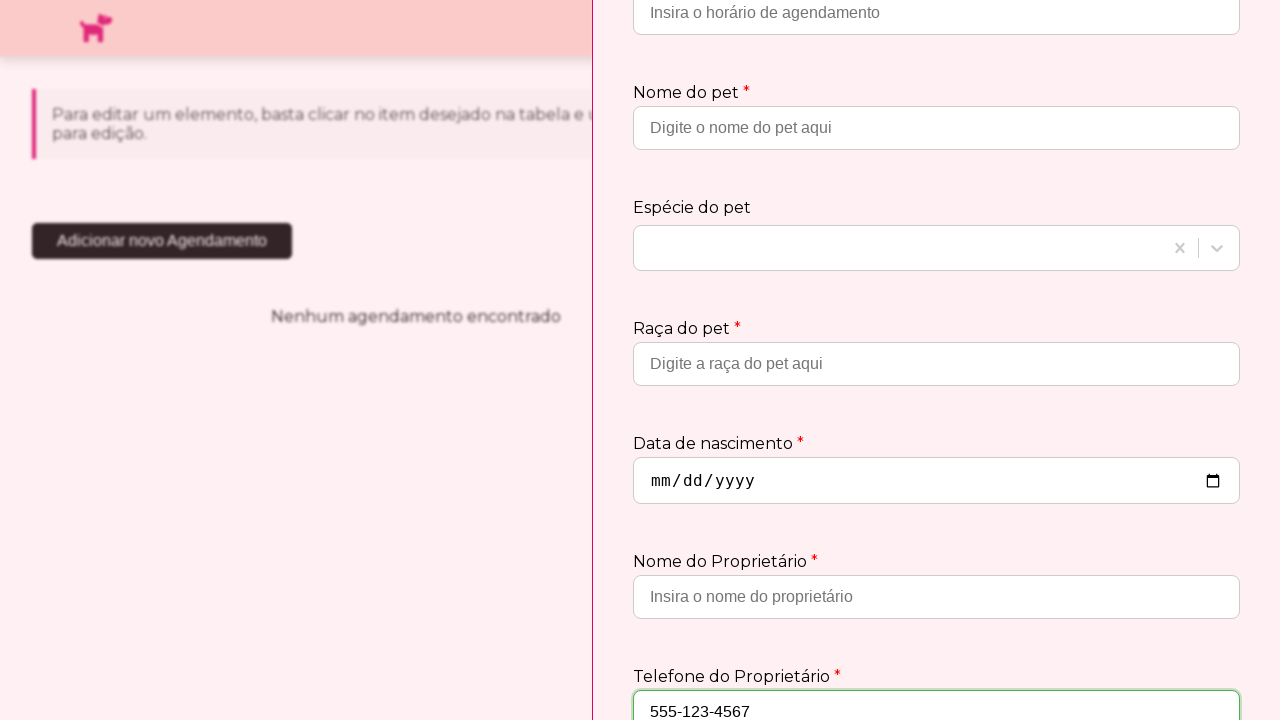